Tests dropdown menu selection functionality by selecting options using different methods (visible text, value, and index) on the W3Schools try editor

Starting URL: http://www.w3schools.com/html/tryit.asp?filename=tryhtml_select2

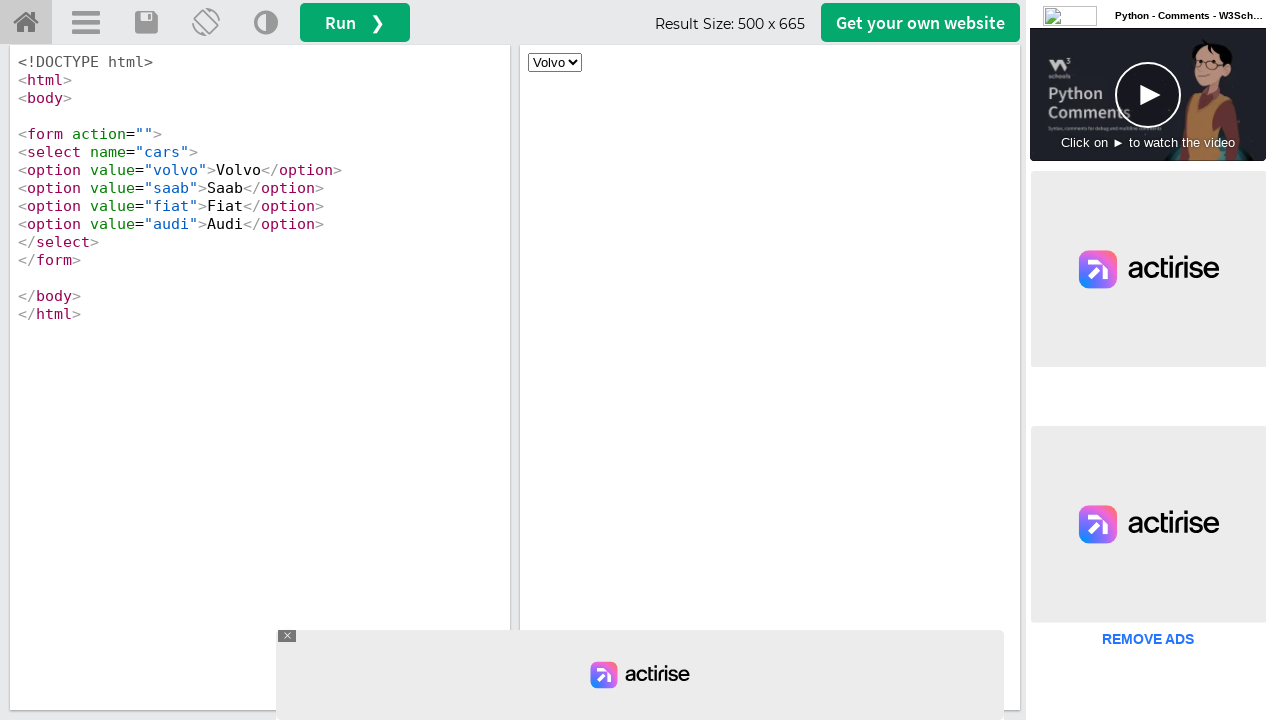

Located and switched to the iframe containing the dropdown menu
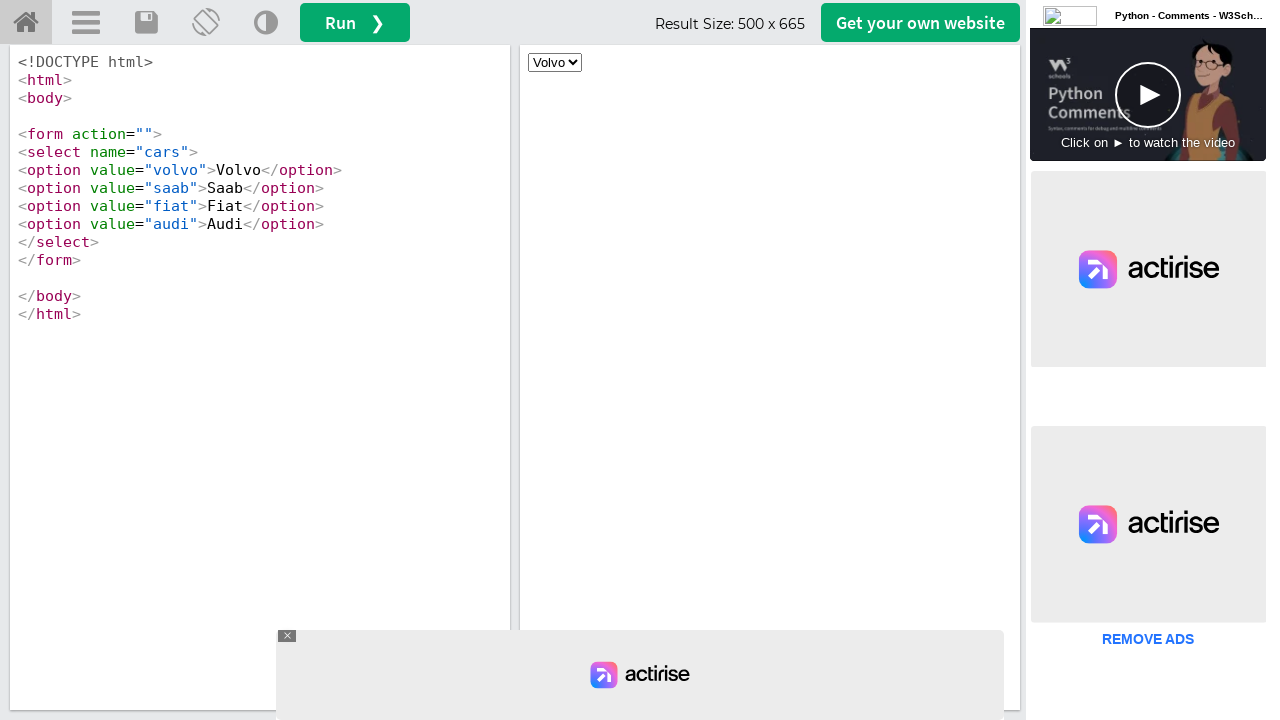

Selected 'Saab' from dropdown using visible text on #iframeResult >> nth=0 >> internal:control=enter-frame >> select[name='cars']
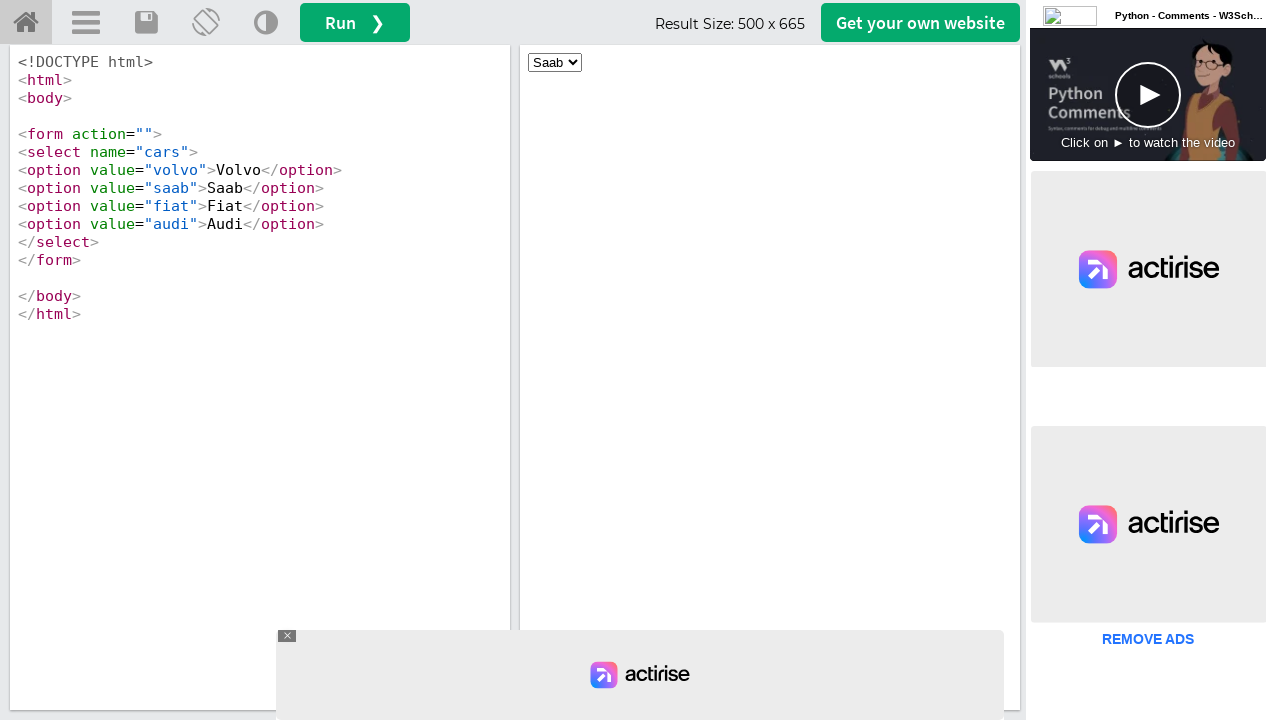

Selected 'fiat' from dropdown using value attribute on #iframeResult >> nth=0 >> internal:control=enter-frame >> select[name='cars']
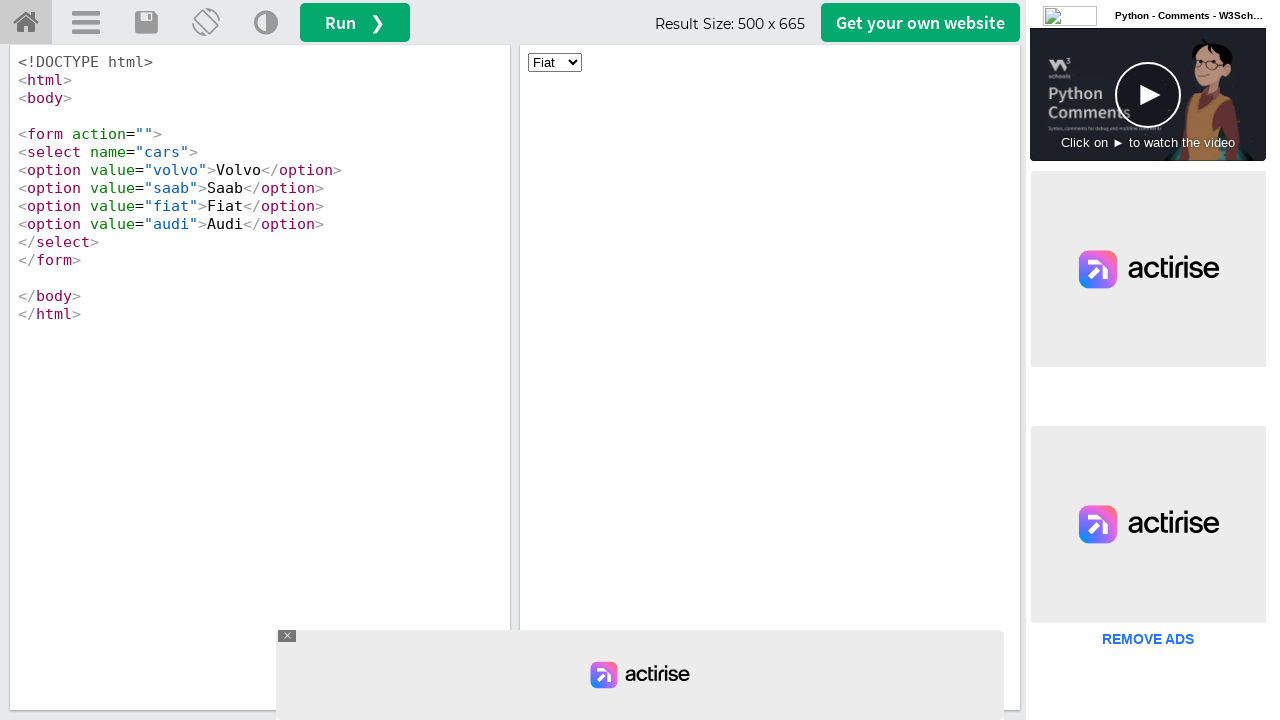

Selected option at index 3 (Audi) from dropdown using index on #iframeResult >> nth=0 >> internal:control=enter-frame >> select[name='cars']
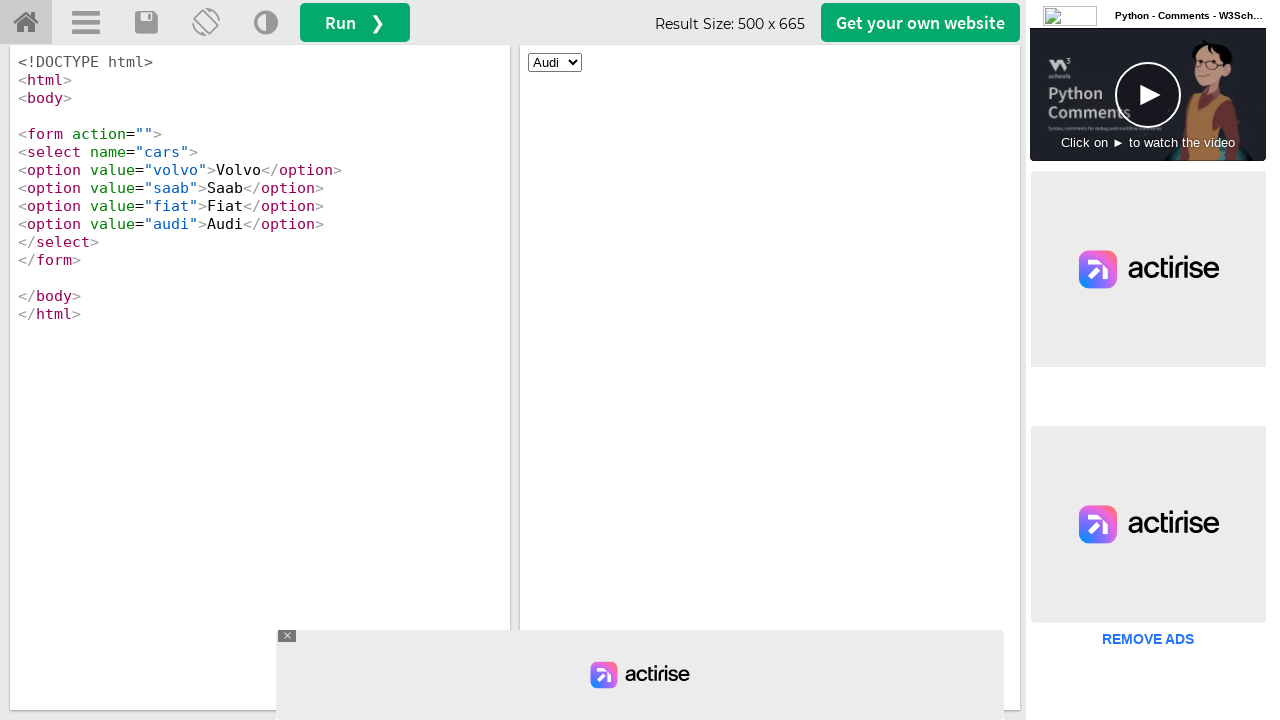

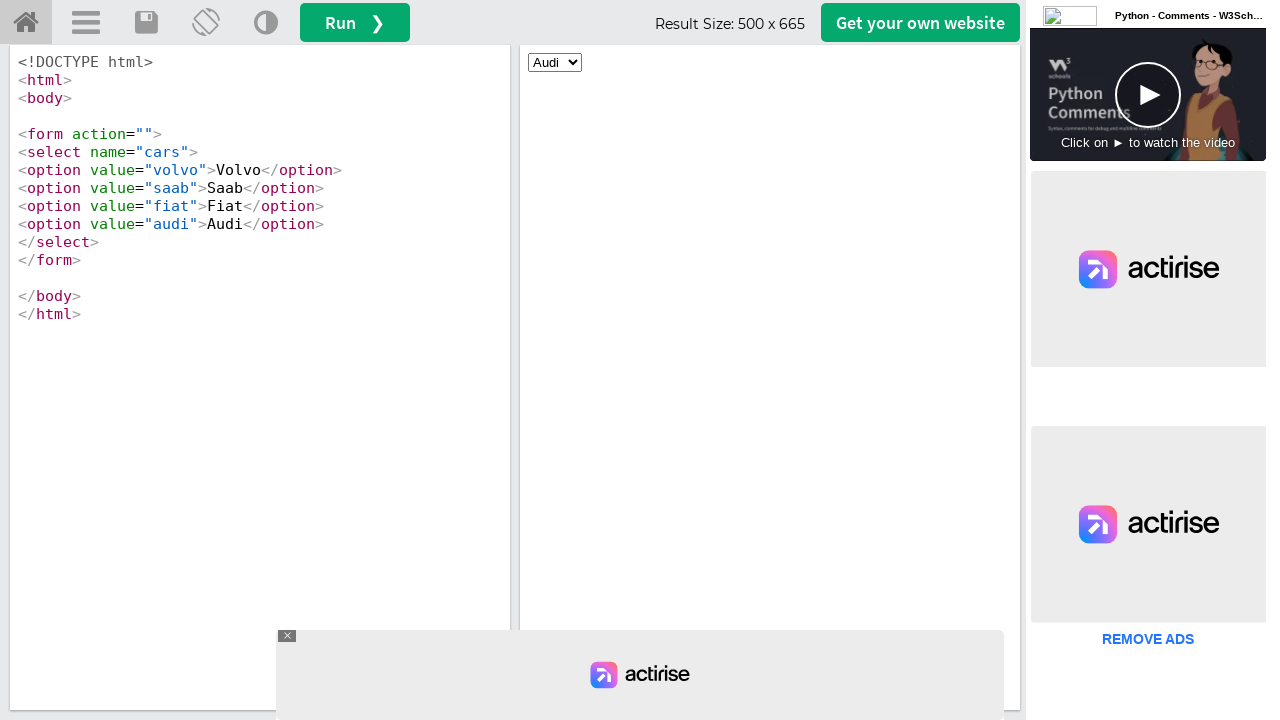